Opens a date picker page and clicks on the date picker input field to open the calendar widget

Starting URL: https://seleniumui.moderntester.pl/datepicker.php

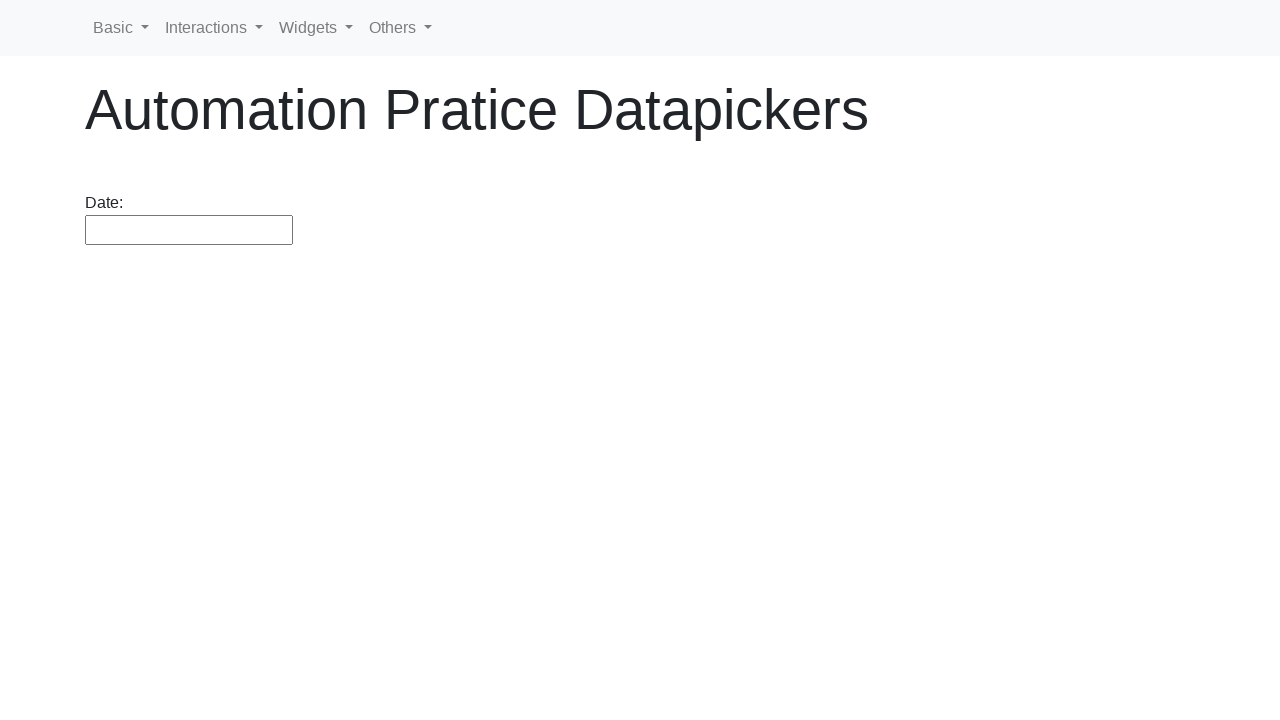

Navigated to datepicker page
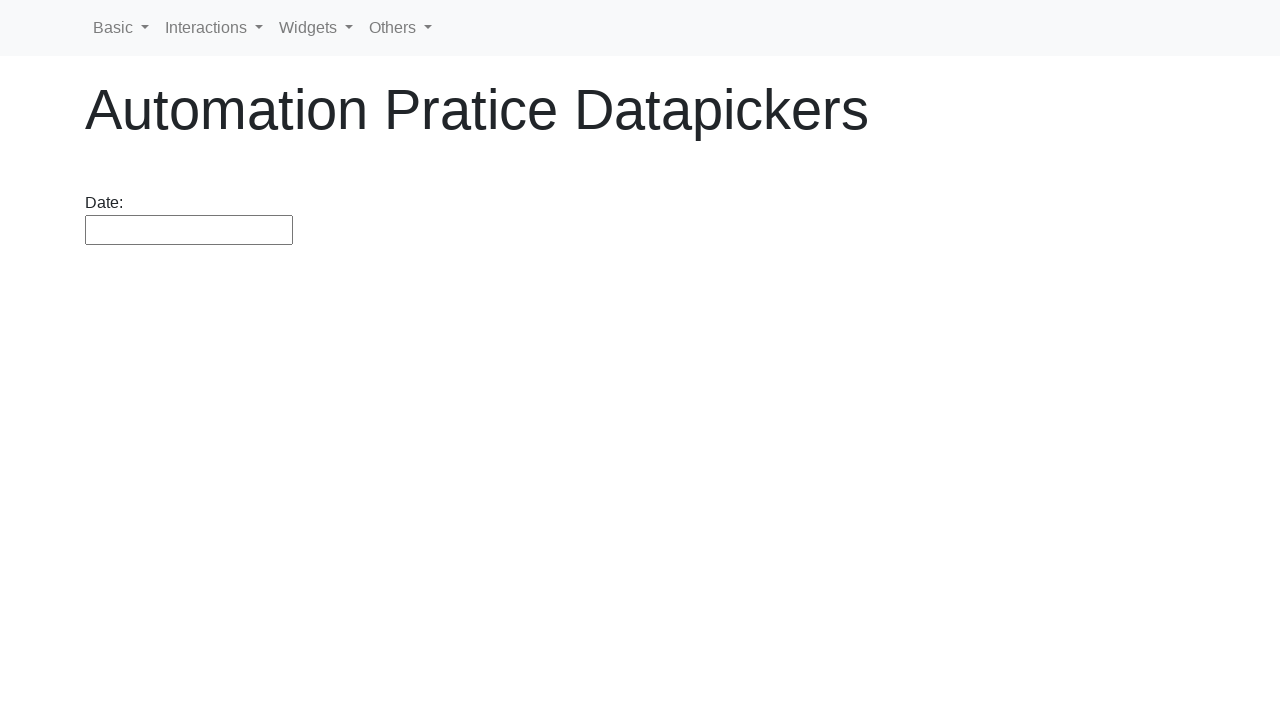

Clicked on date picker input field to open calendar widget at (189, 230) on #datepicker
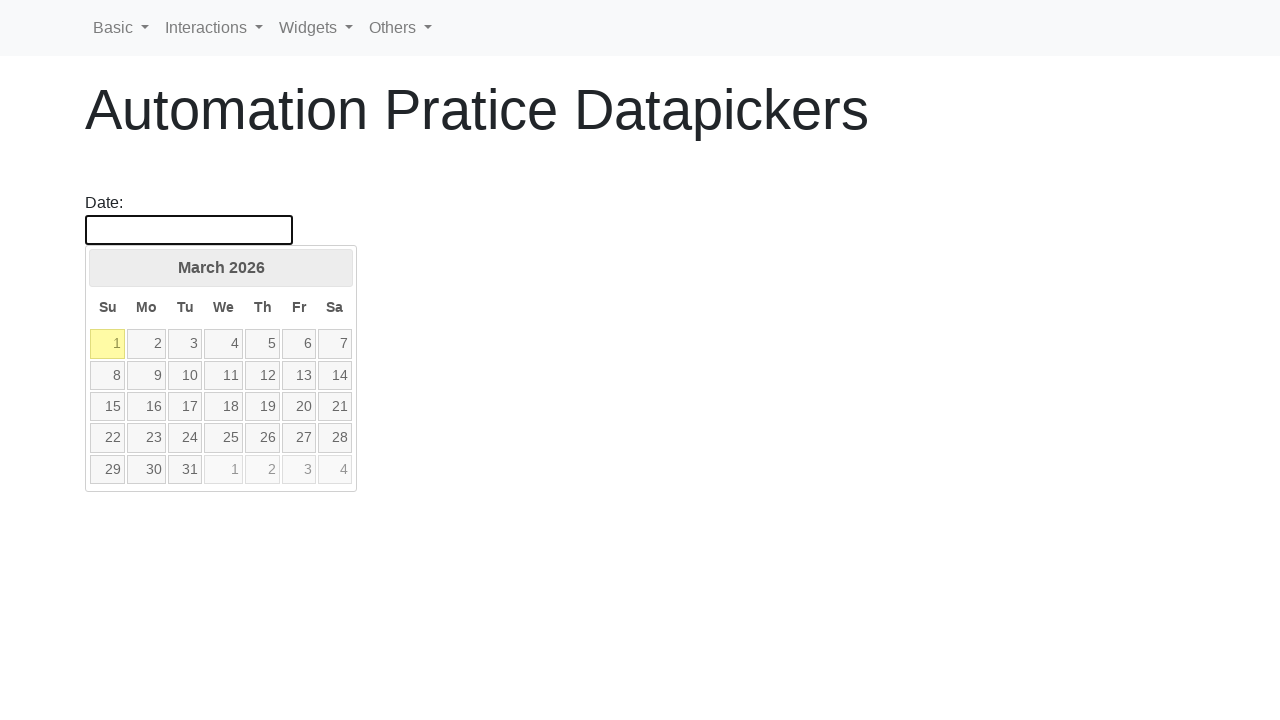

Date picker calendar widget appeared
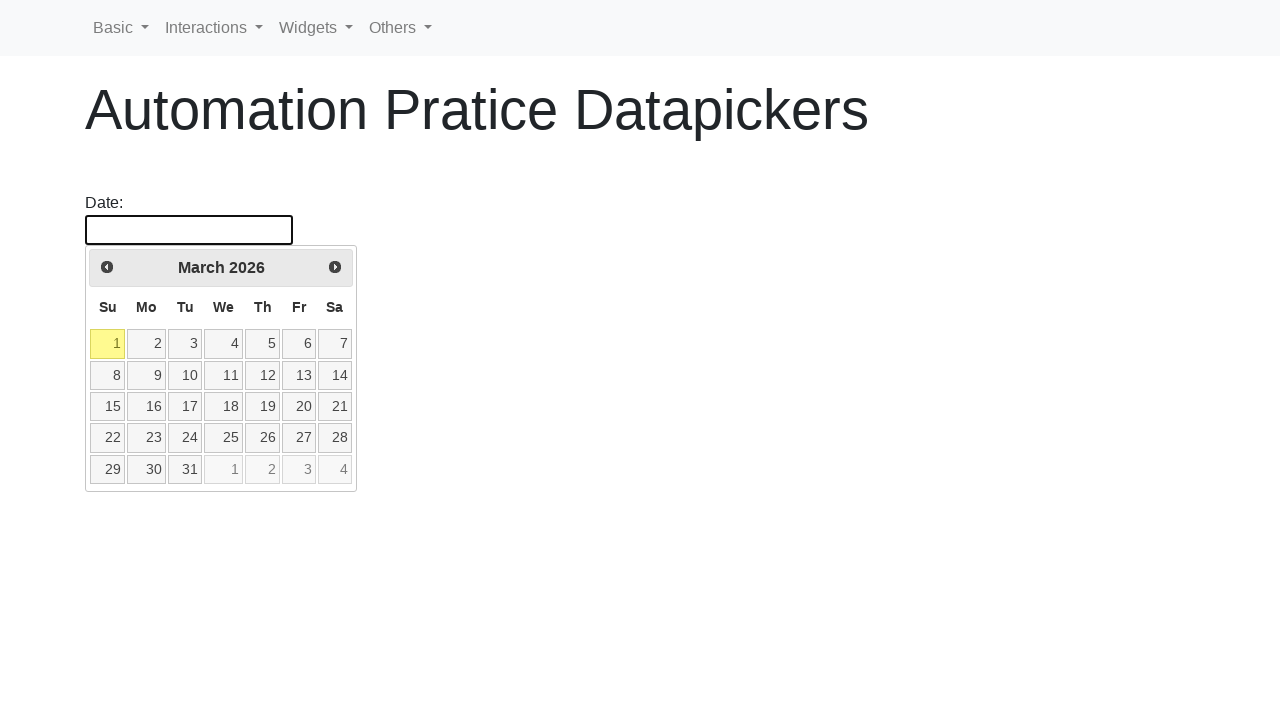

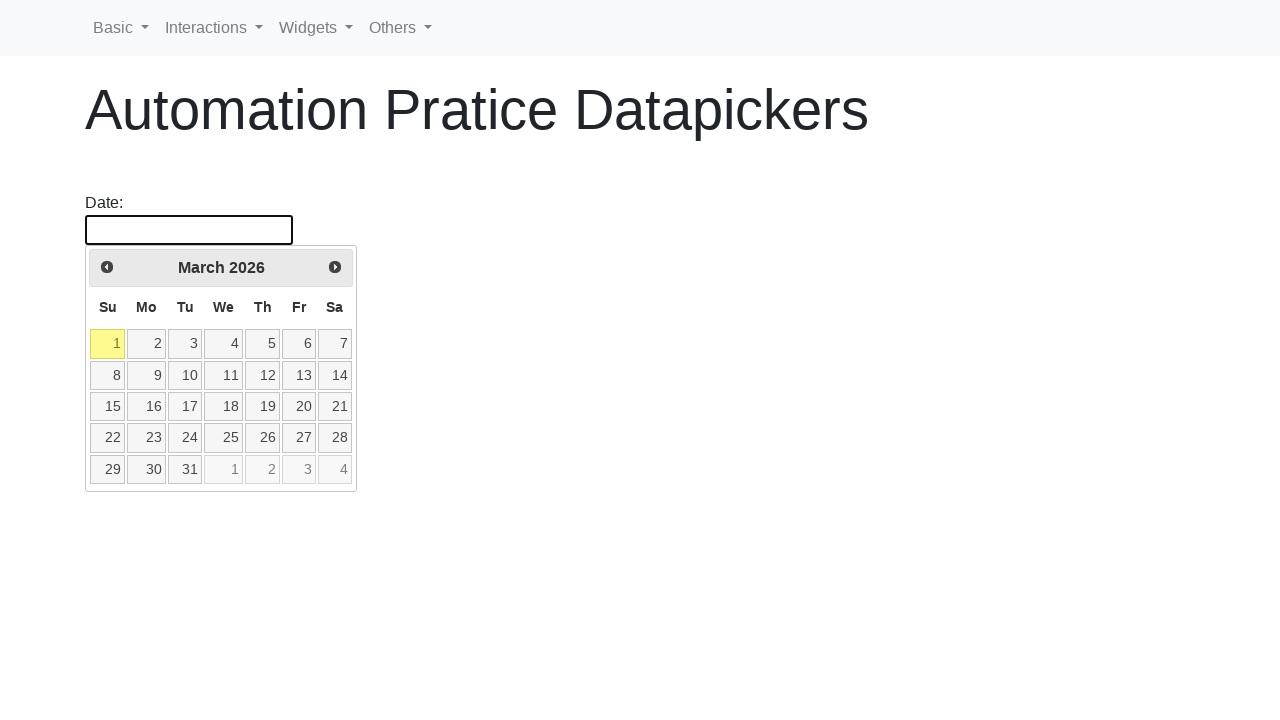